Fills all form fields with test data and verifies the customer not found error message

Starting URL: https://parabank.parasoft.com/parabank/lookup.htm

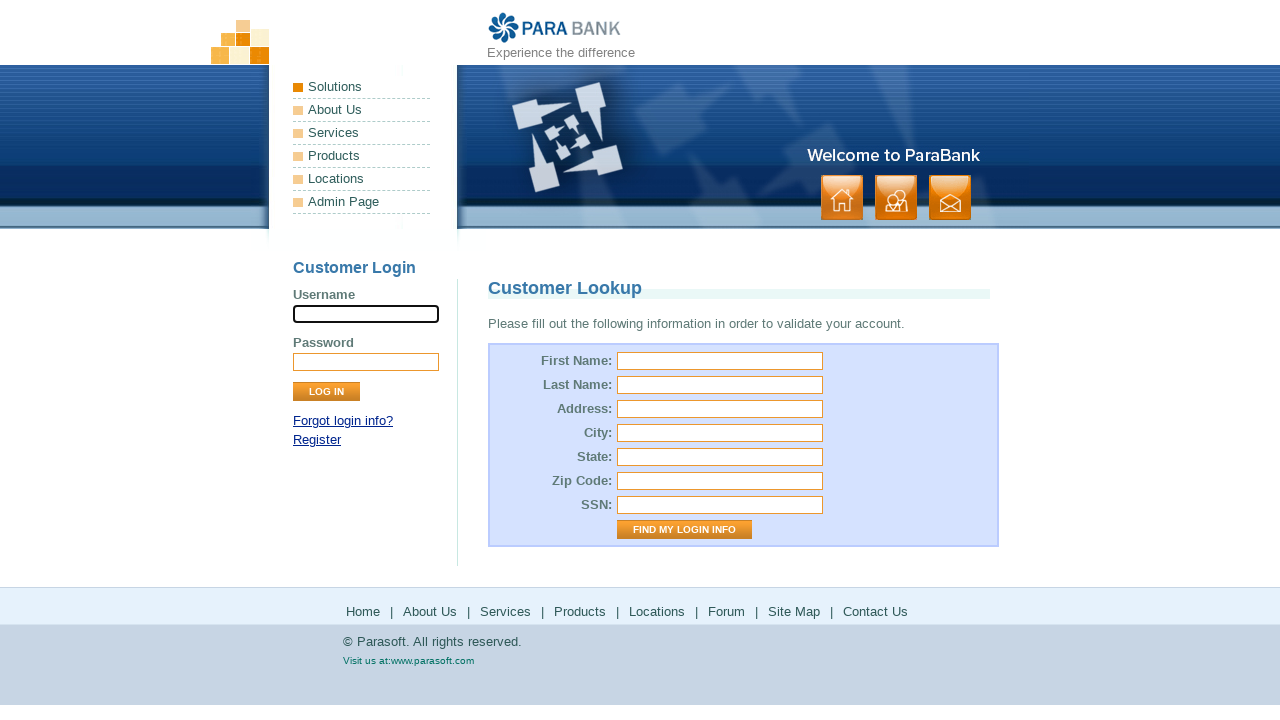

Clicked 'Forgot login info?' link at (343, 421) on a:text('Forgot login info?')
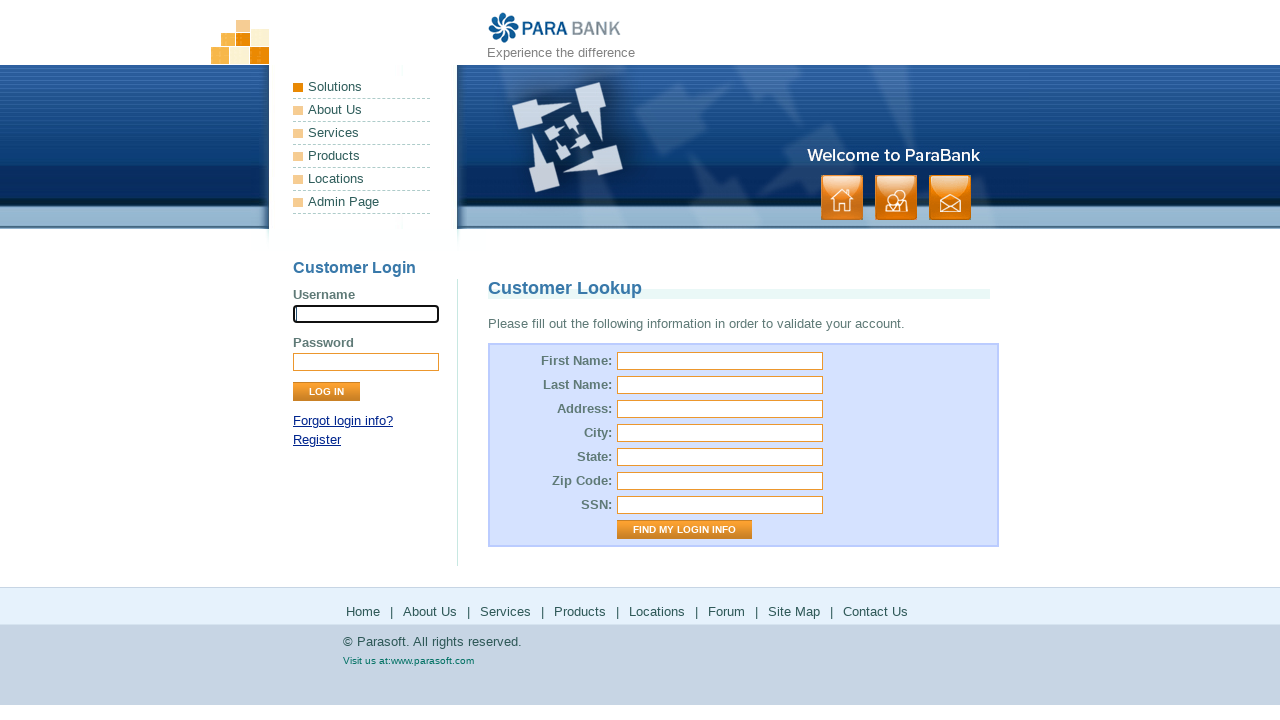

Filled firstName field with 'Akshay' on input#firstName
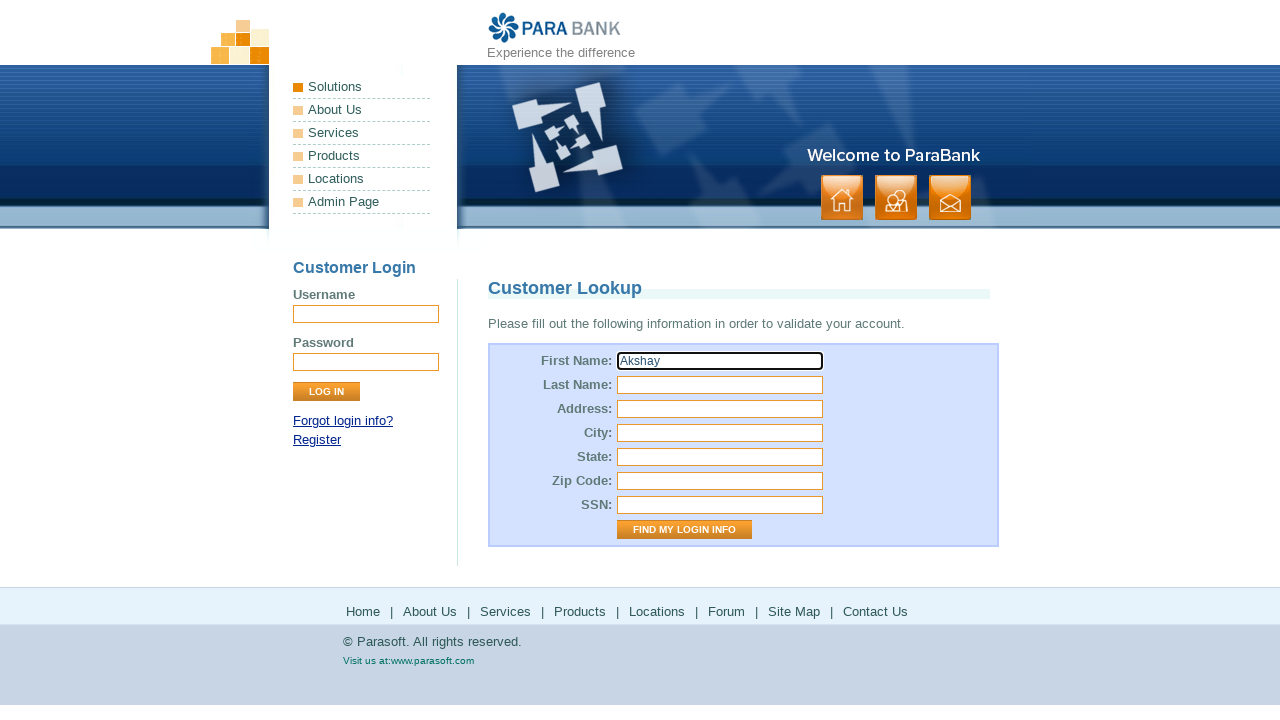

Filled lastName field with 'Sundar' on input#lastName
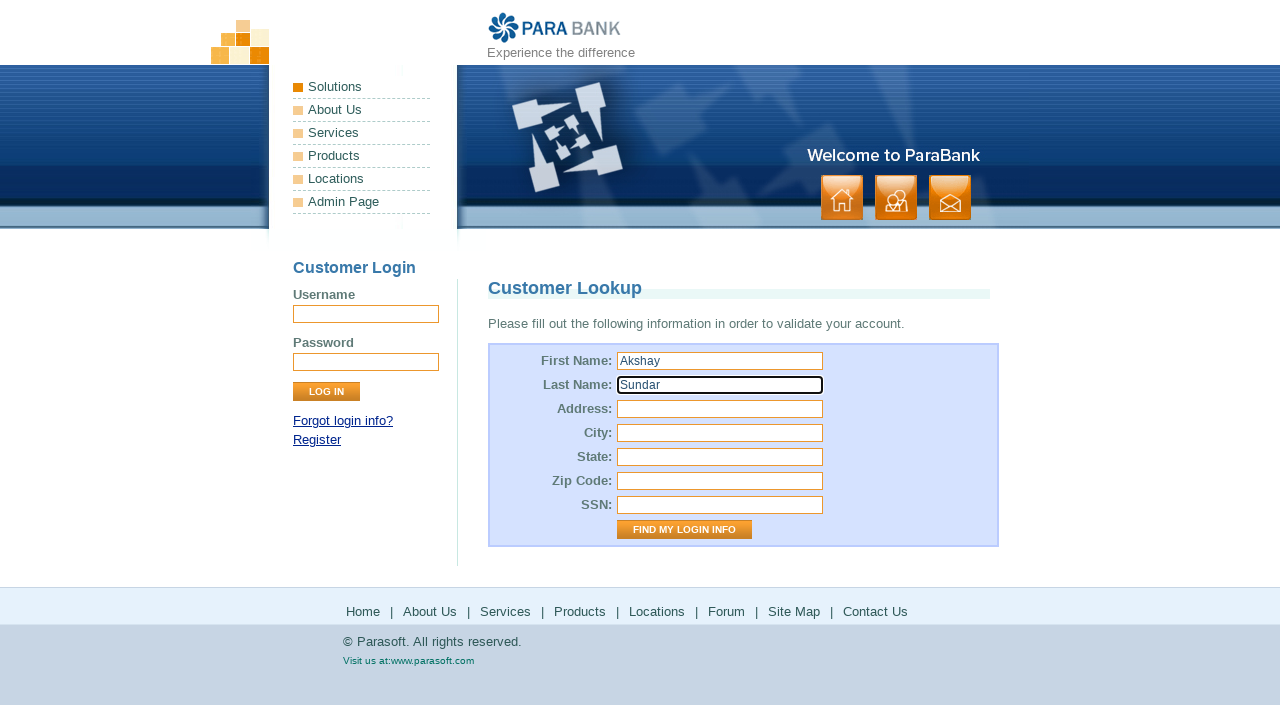

Filled street address field with 'Test Address' on input#address\.street
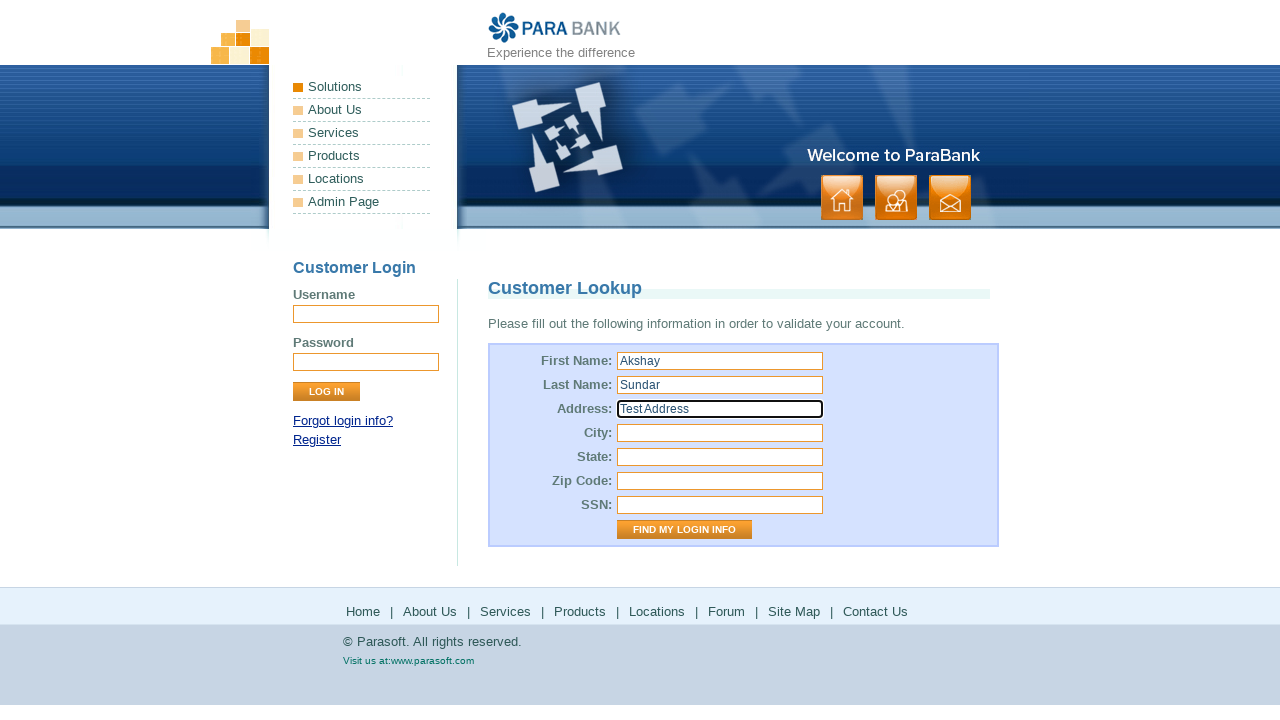

Filled city field with 'Test City' on input#address\.city
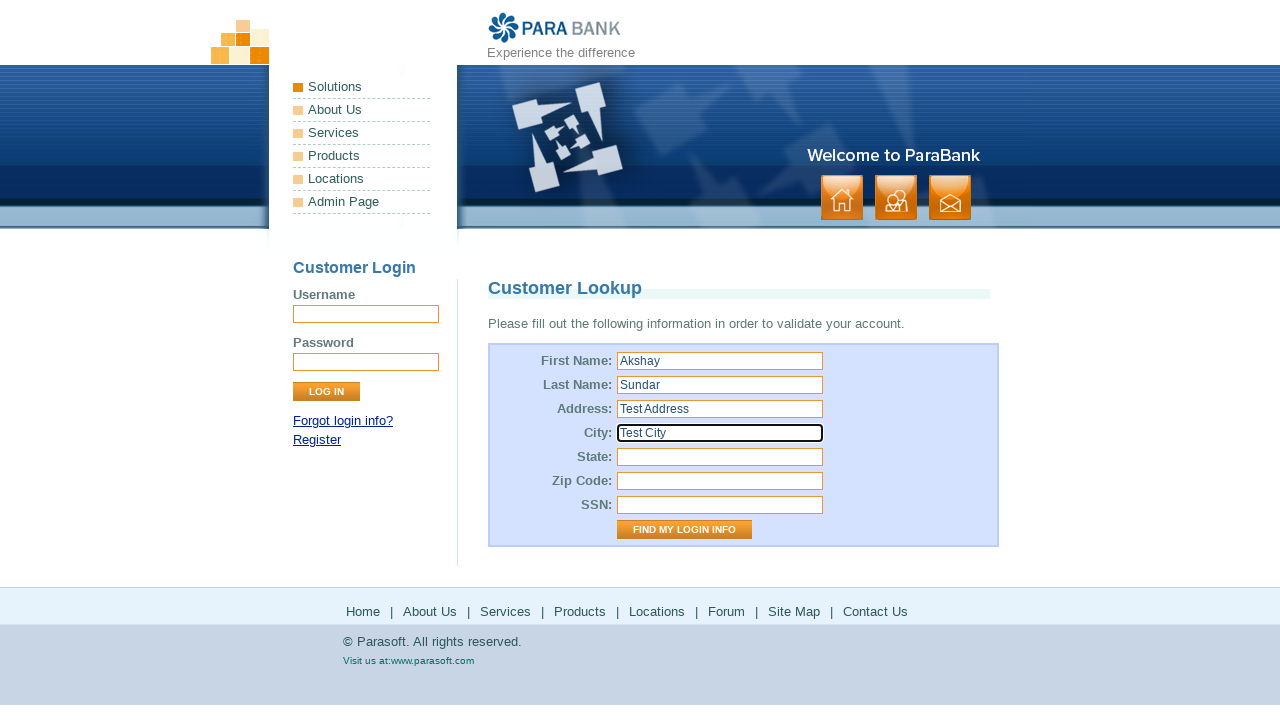

Filled state field with 'Test State' on input#address\.state
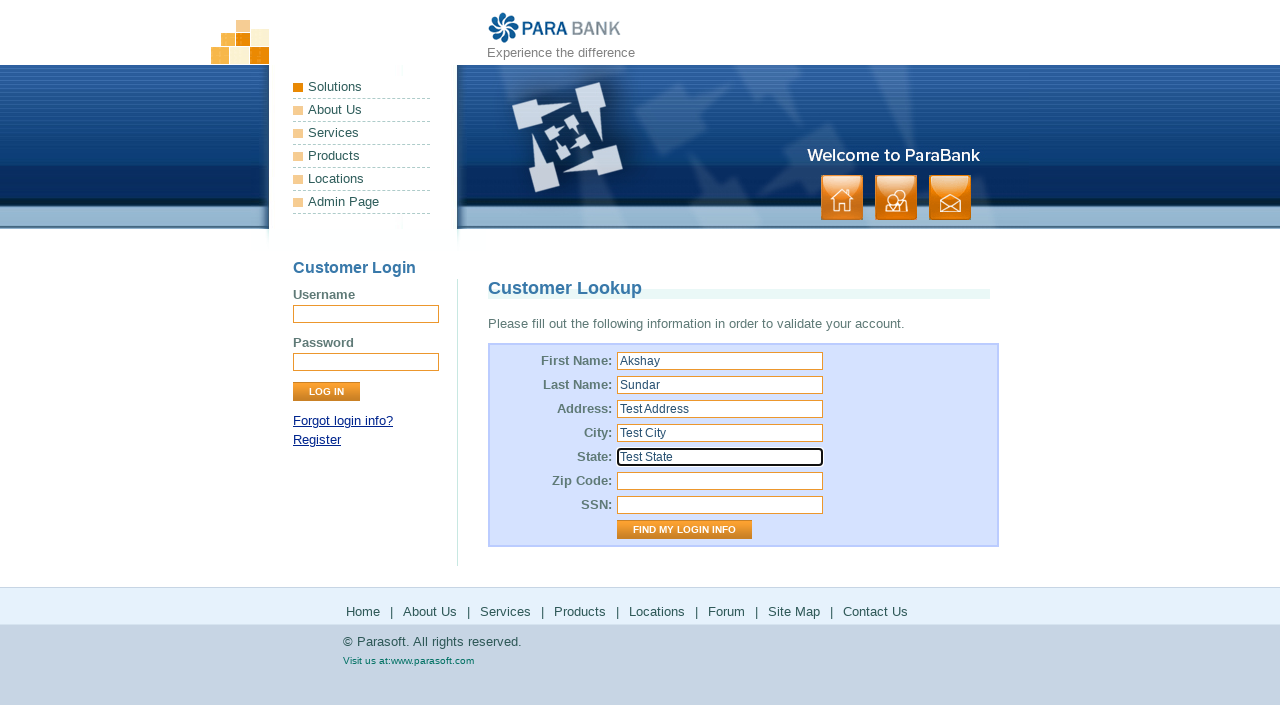

Filled zipCode field with '53694' on input#address\.zipCode
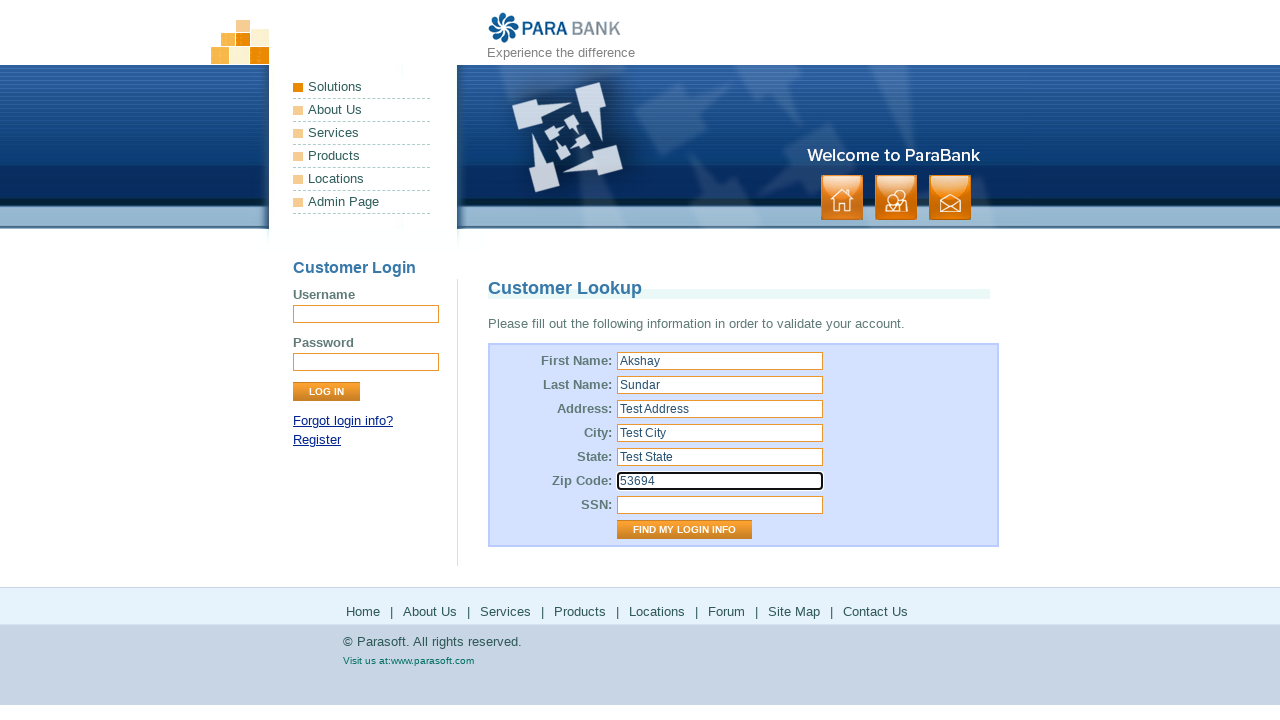

Filled ssn field with '987654321' on input#ssn
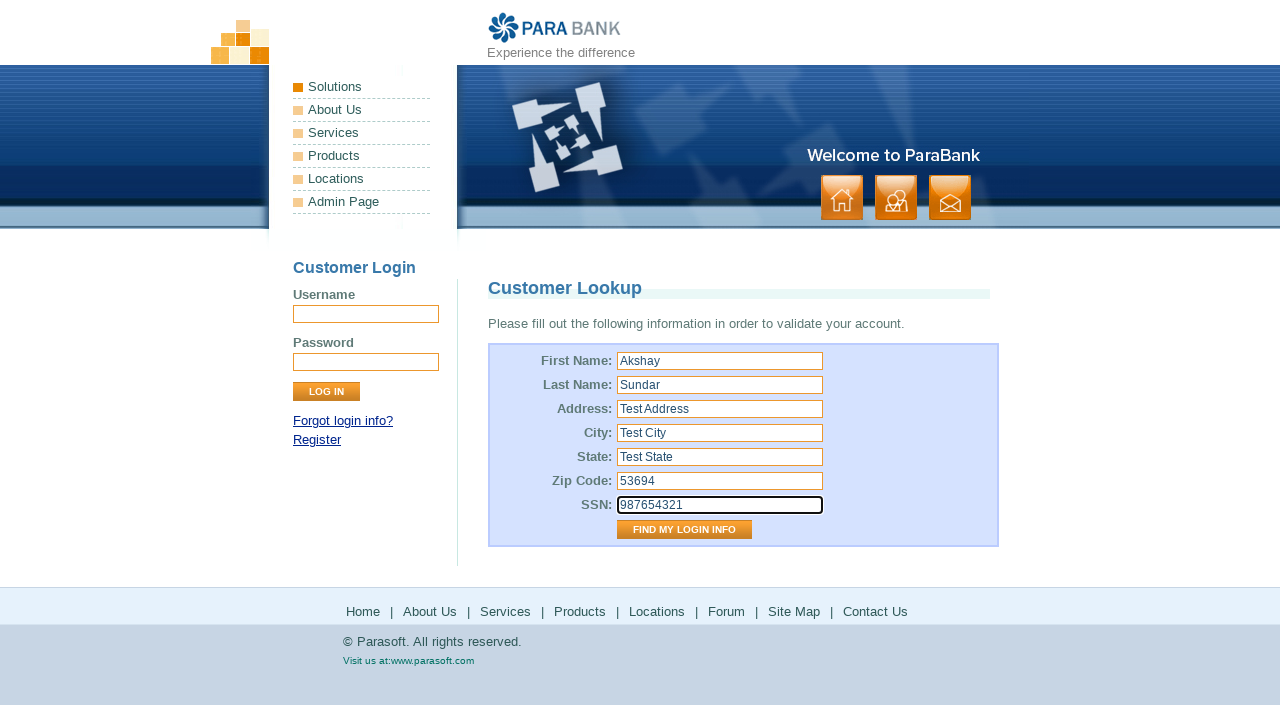

Clicked 'Find My Login Info' submit button at (684, 530) on input[value='Find My Login Info']
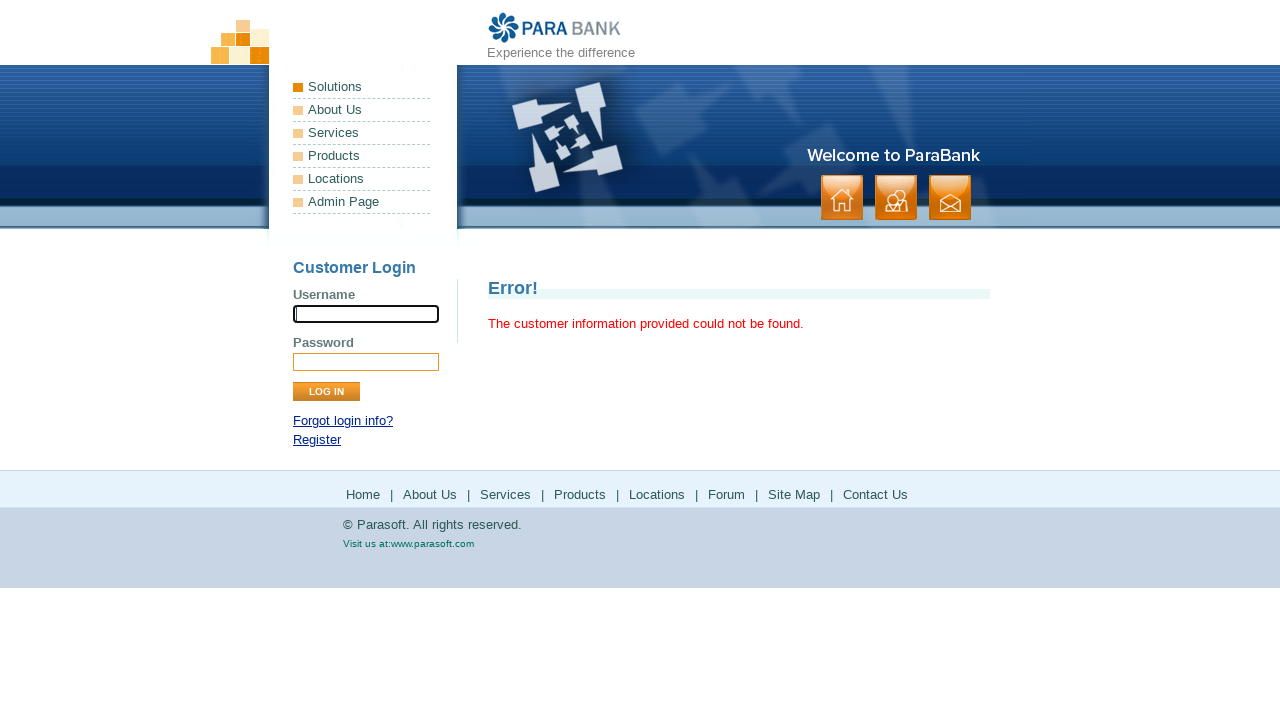

Verified error heading displays 'Error!'
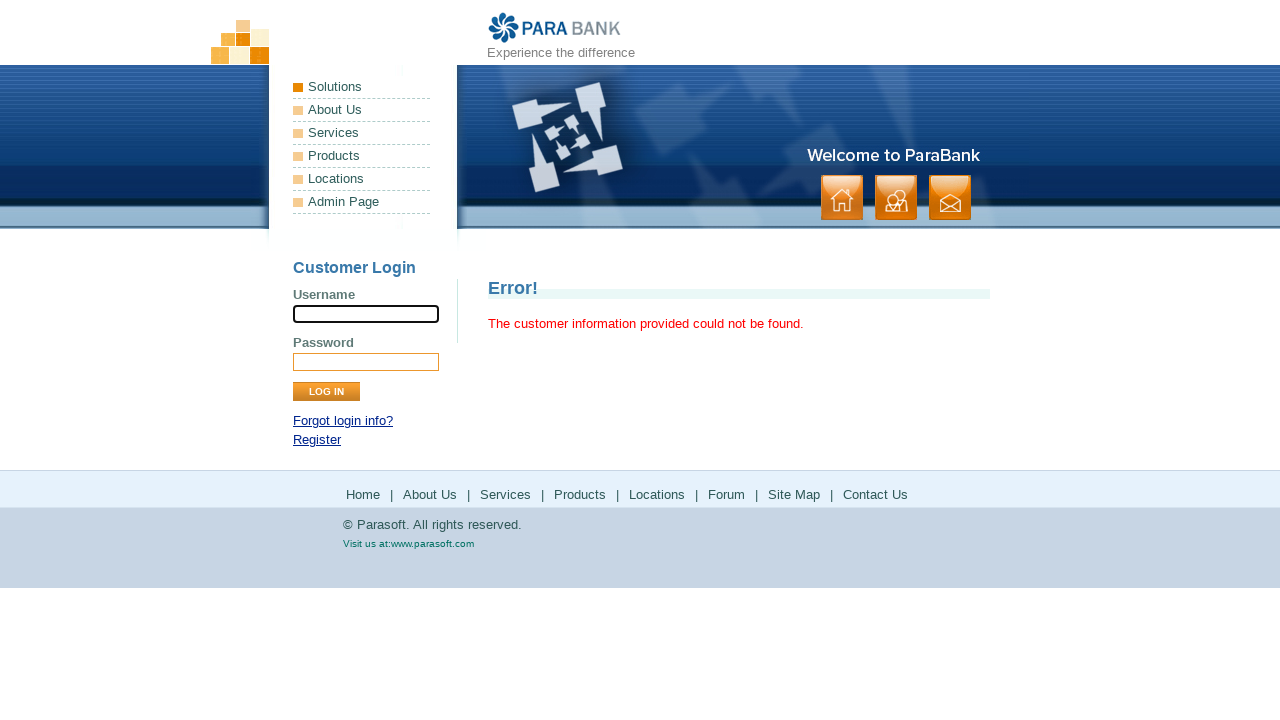

Verified error message 'The customer information provided could not be found.'
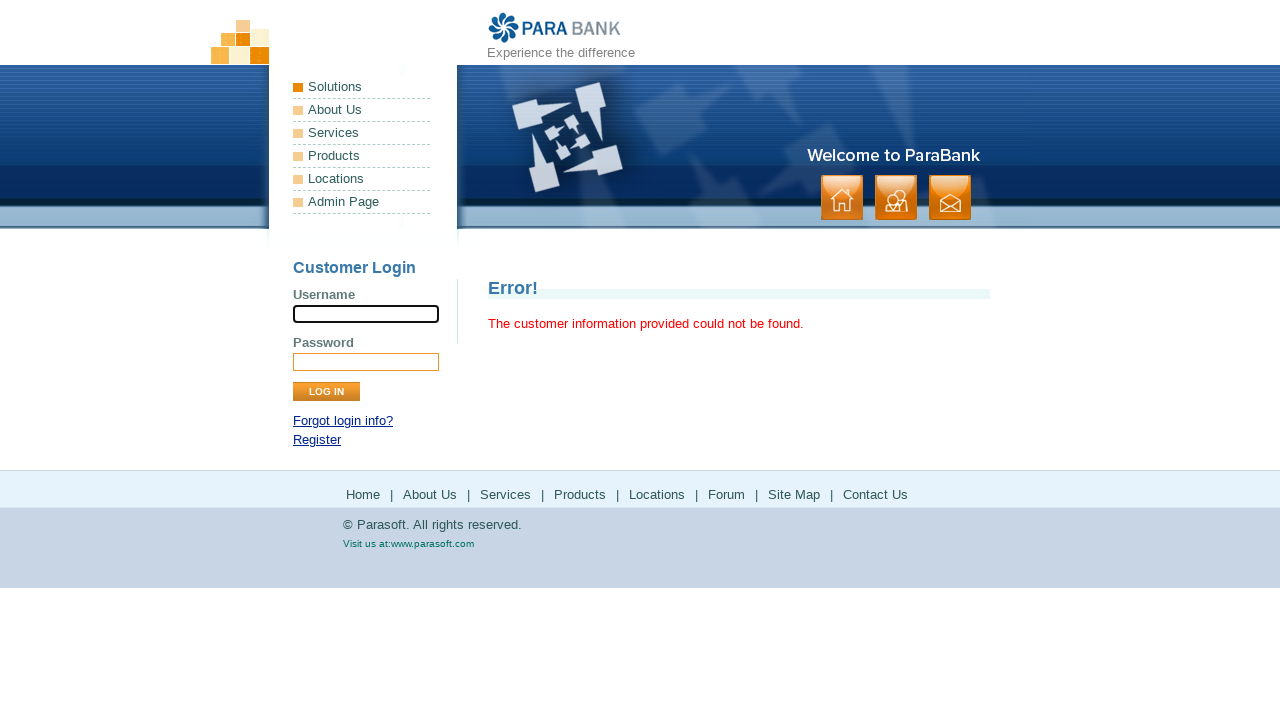

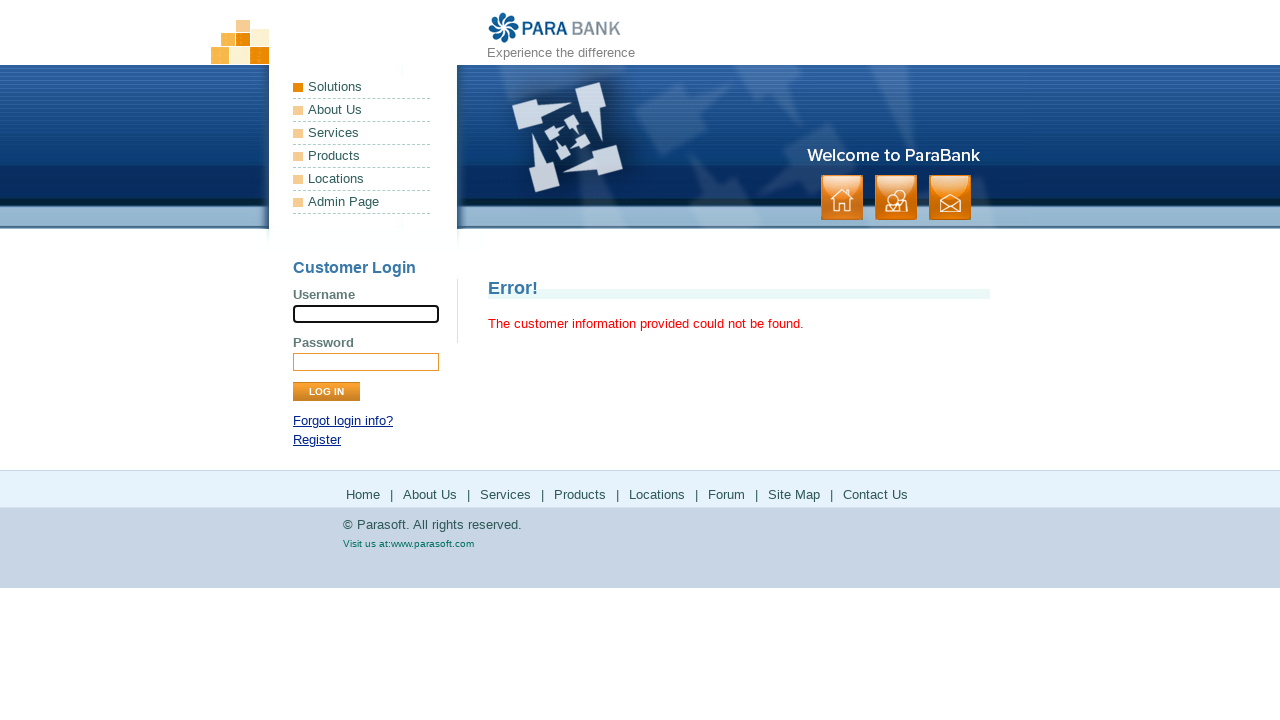